Tests that the "complete all" checkbox updates its state when individual items are completed or cleared.

Starting URL: https://demo.playwright.dev/todomvc

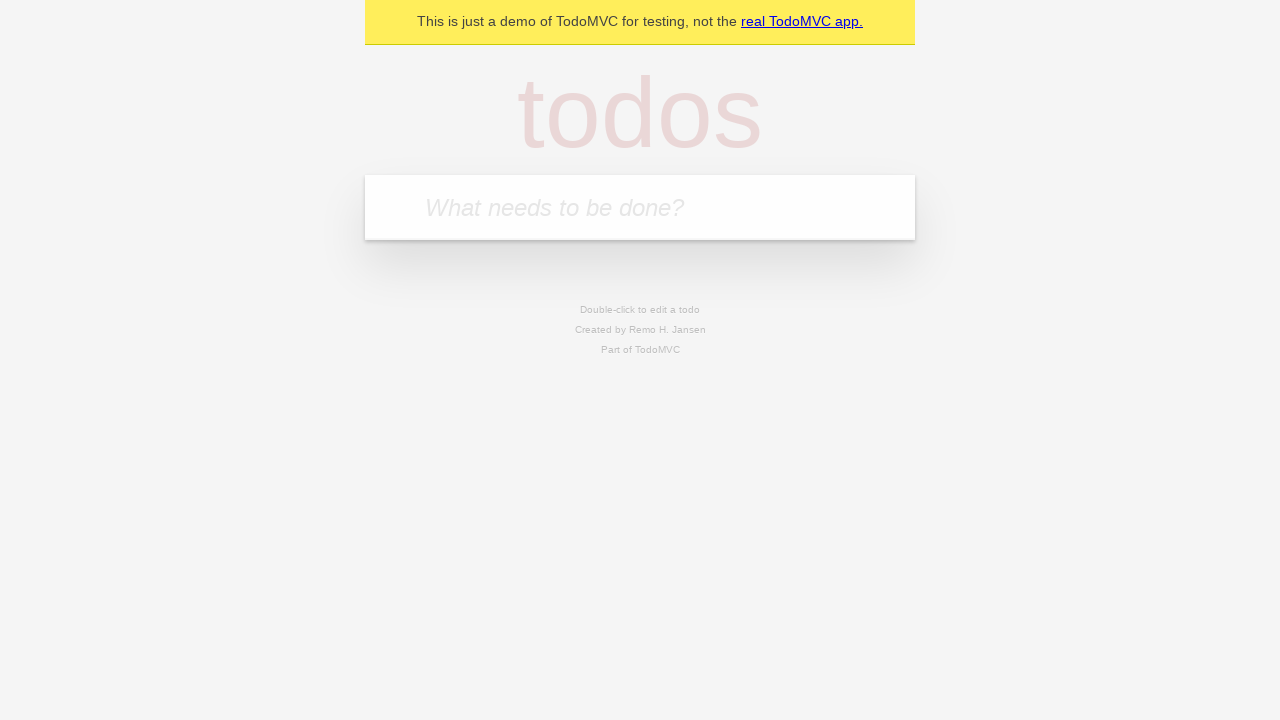

Filled todo input with 'buy some cheese' on internal:attr=[placeholder="What needs to be done?"i]
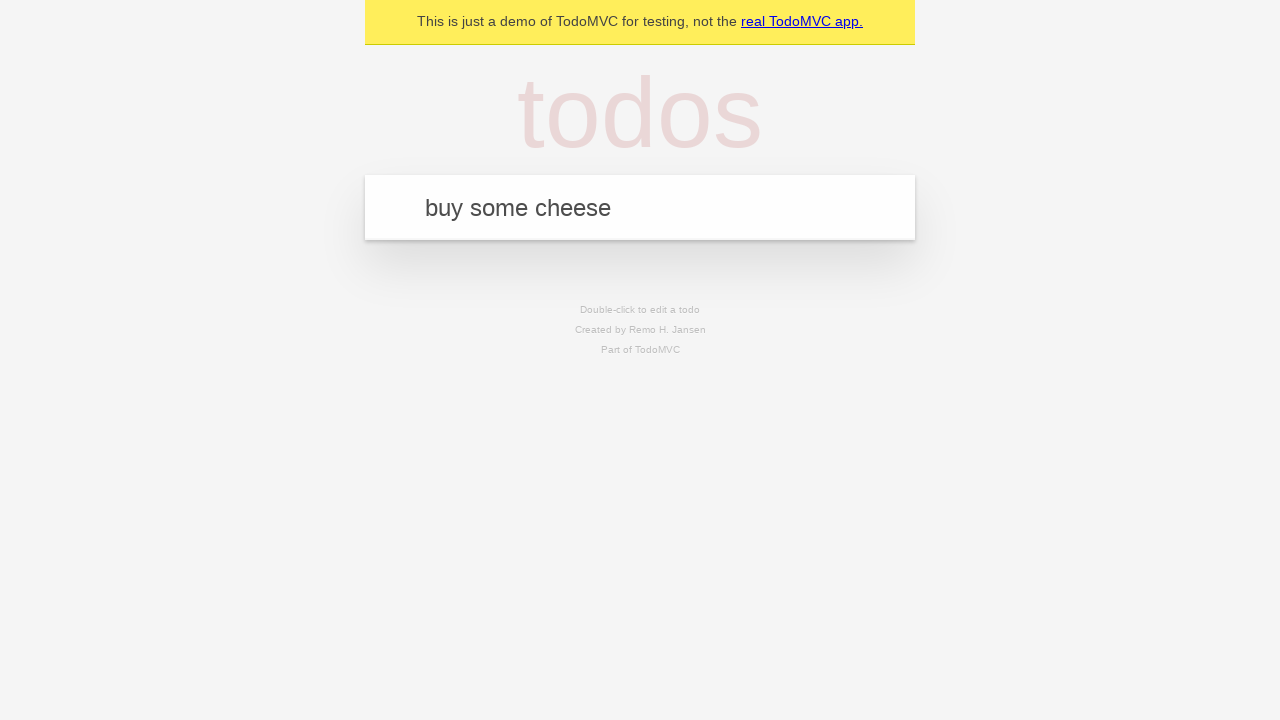

Pressed Enter to add first todo on internal:attr=[placeholder="What needs to be done?"i]
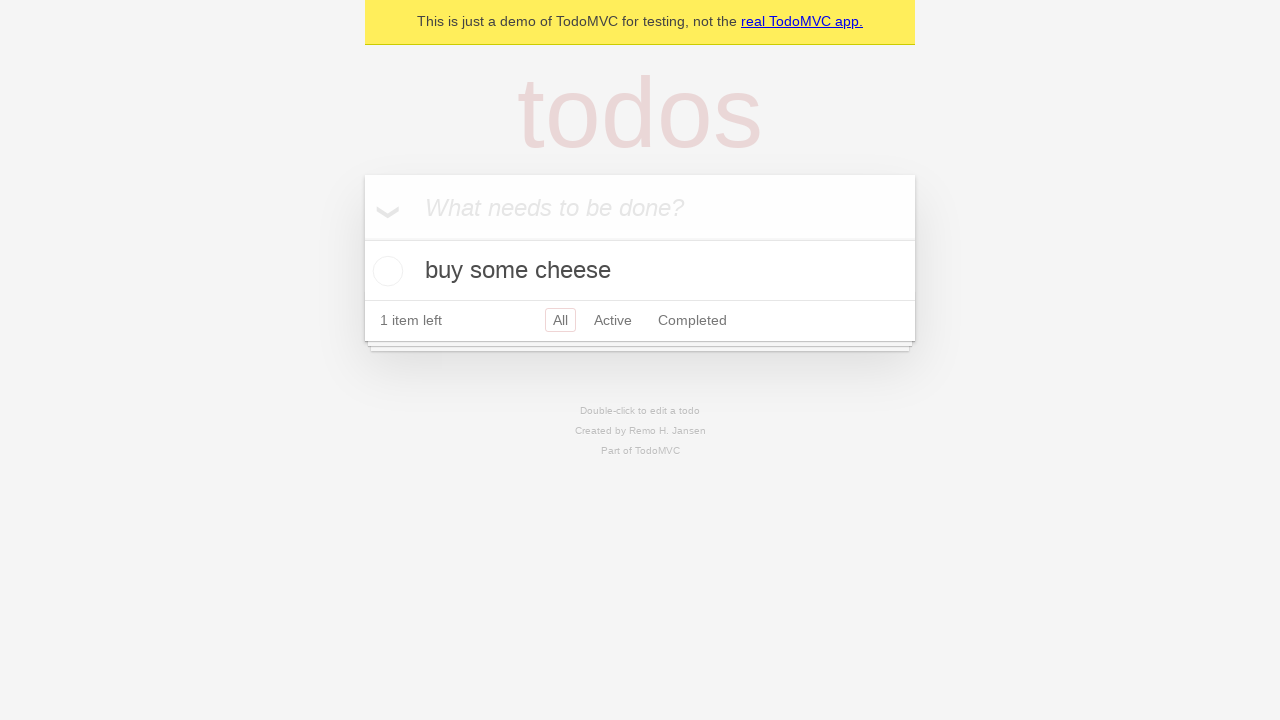

Filled todo input with 'feed the cat' on internal:attr=[placeholder="What needs to be done?"i]
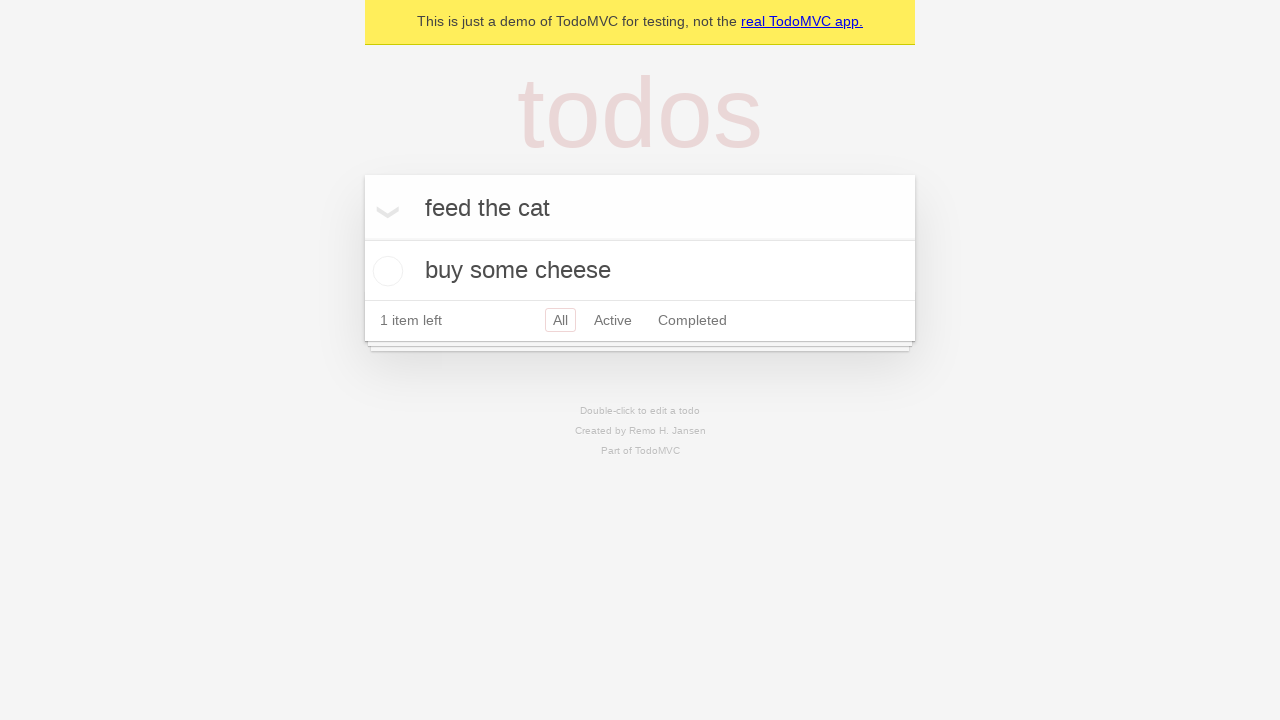

Pressed Enter to add second todo on internal:attr=[placeholder="What needs to be done?"i]
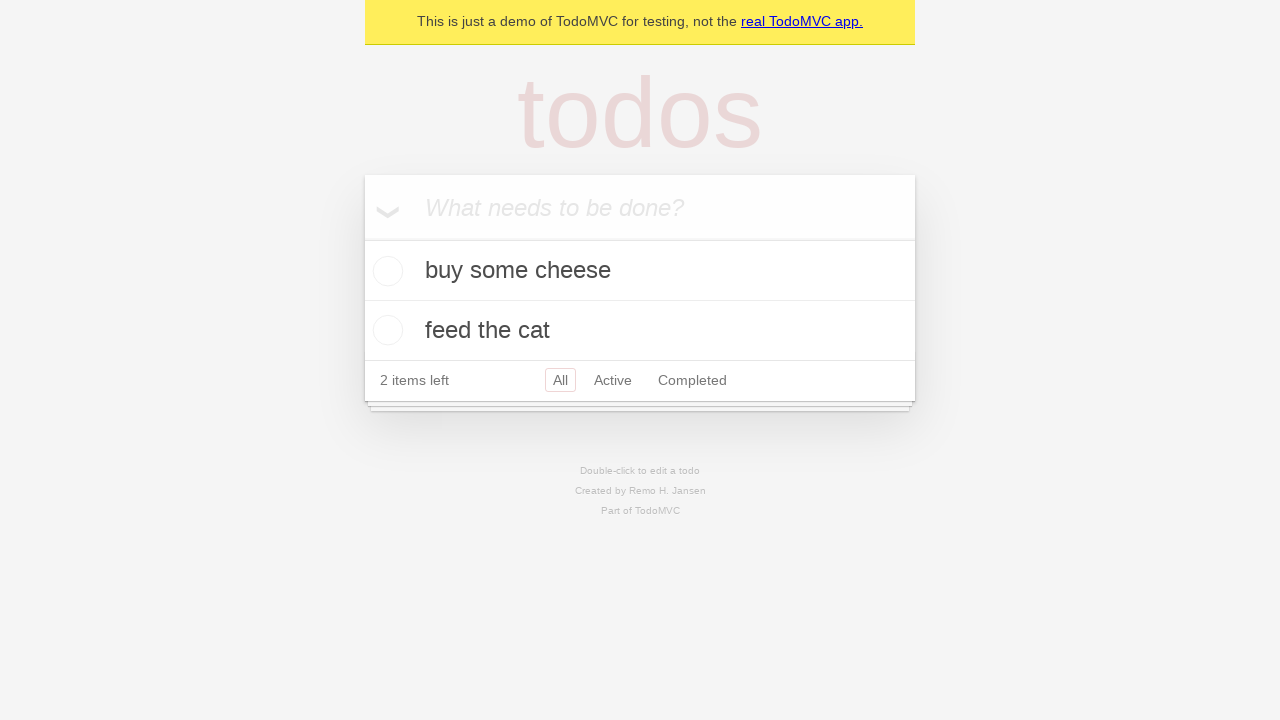

Filled todo input with 'book a doctors appointment' on internal:attr=[placeholder="What needs to be done?"i]
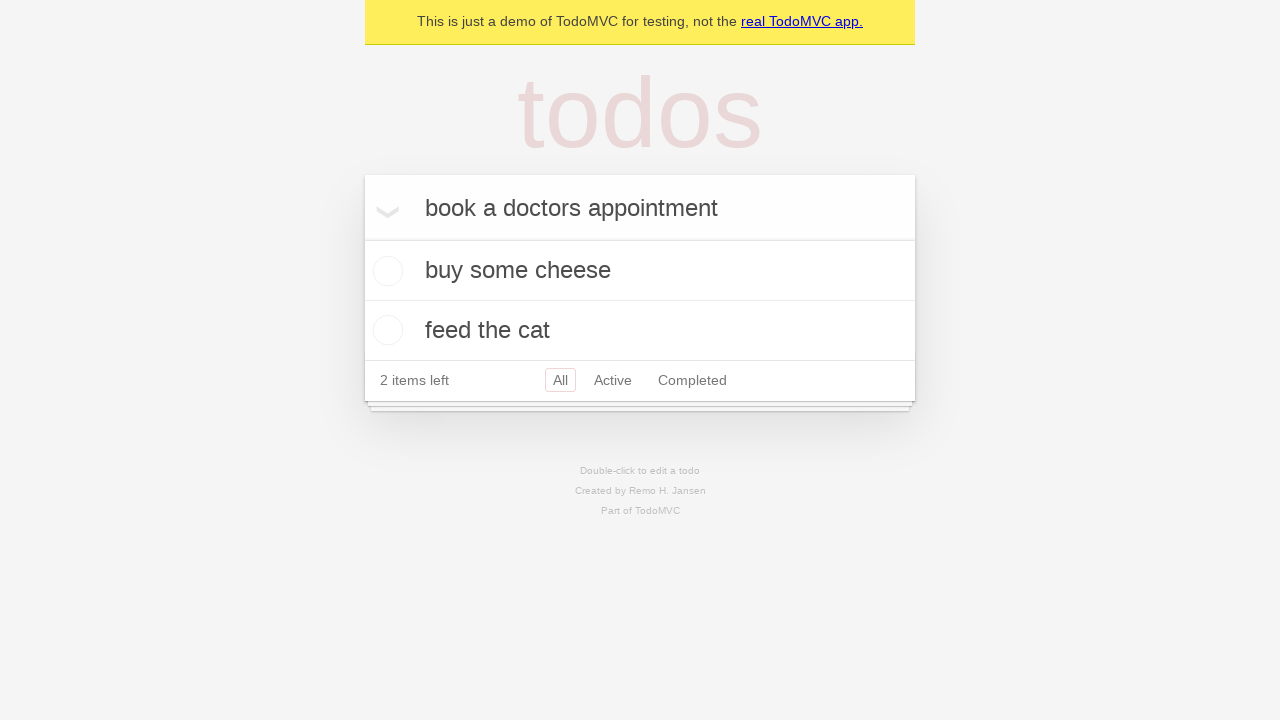

Pressed Enter to add third todo on internal:attr=[placeholder="What needs to be done?"i]
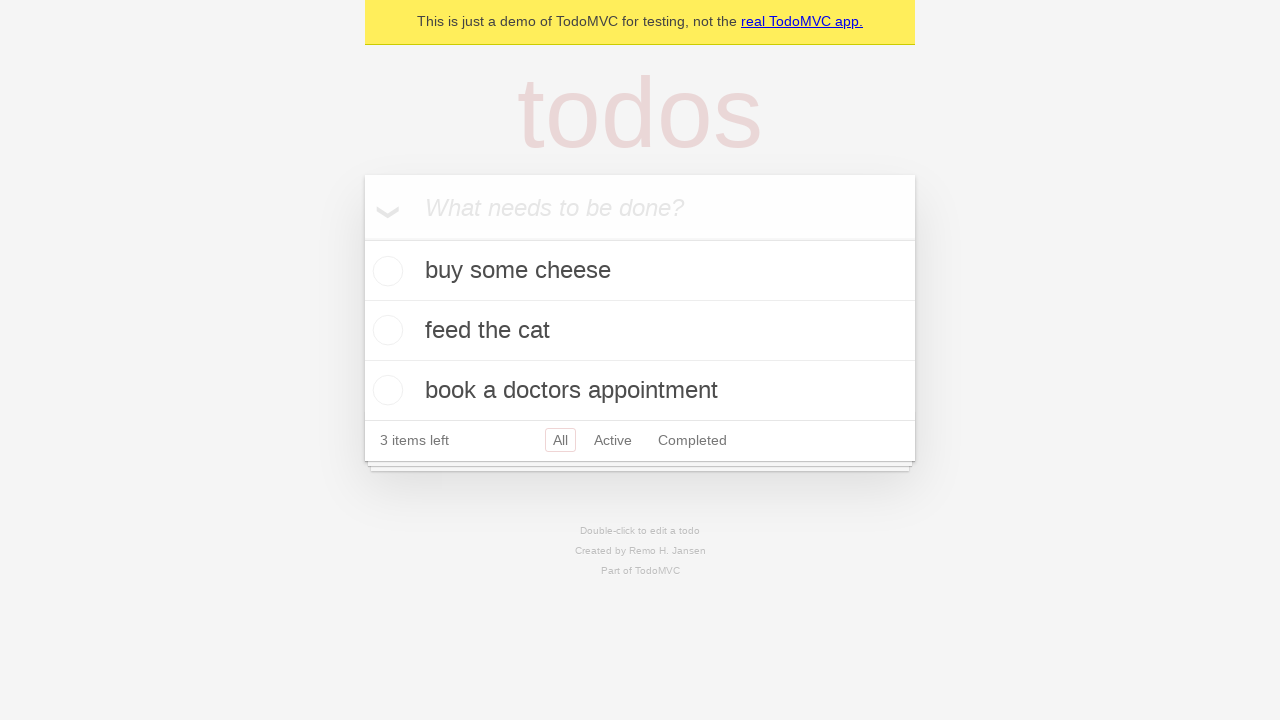

Checked 'Mark all as complete' checkbox at (362, 238) on internal:label="Mark all as complete"i
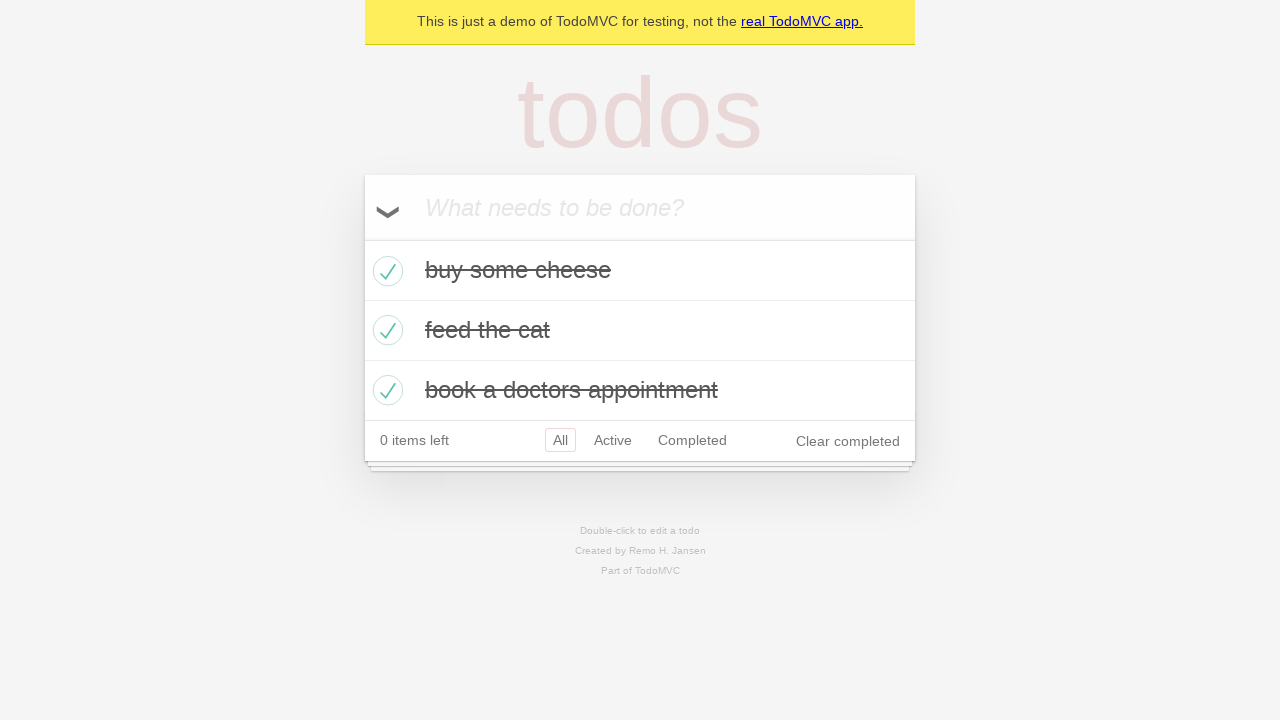

Unchecked first todo item checkbox at (385, 271) on internal:testid=[data-testid="todo-item"s] >> nth=0 >> internal:role=checkbox
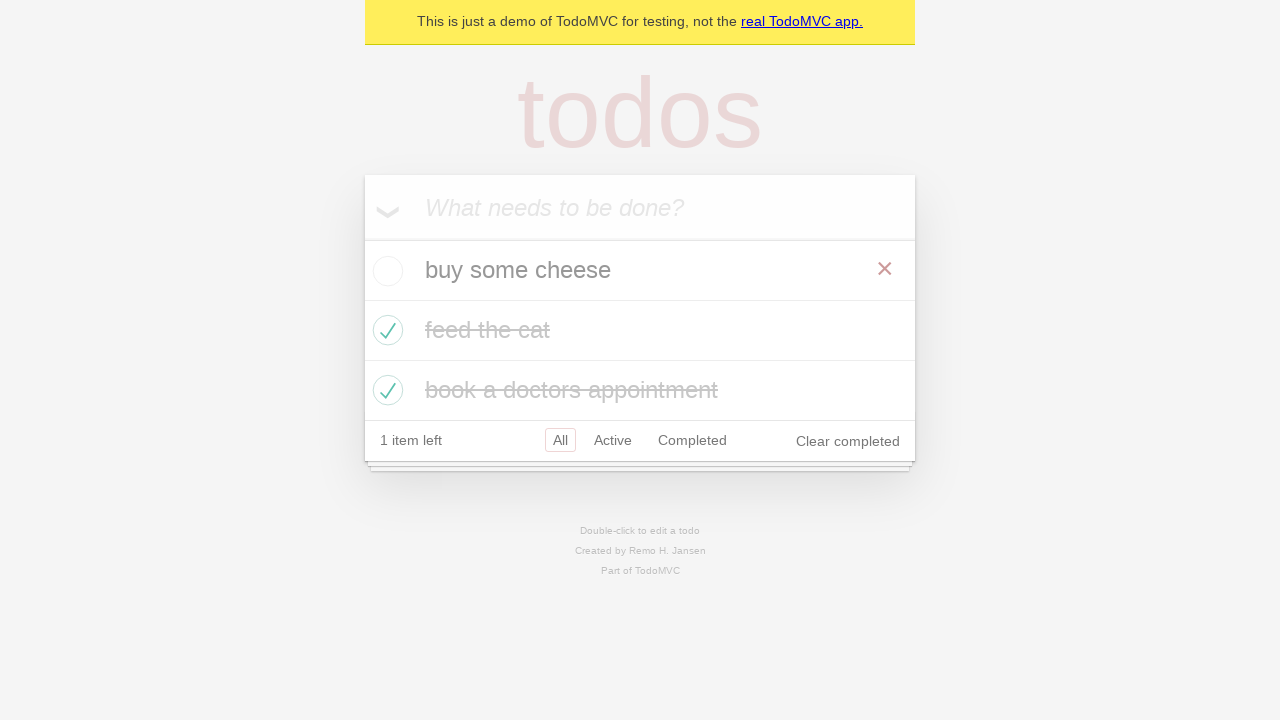

Checked first todo item checkbox again at (385, 271) on internal:testid=[data-testid="todo-item"s] >> nth=0 >> internal:role=checkbox
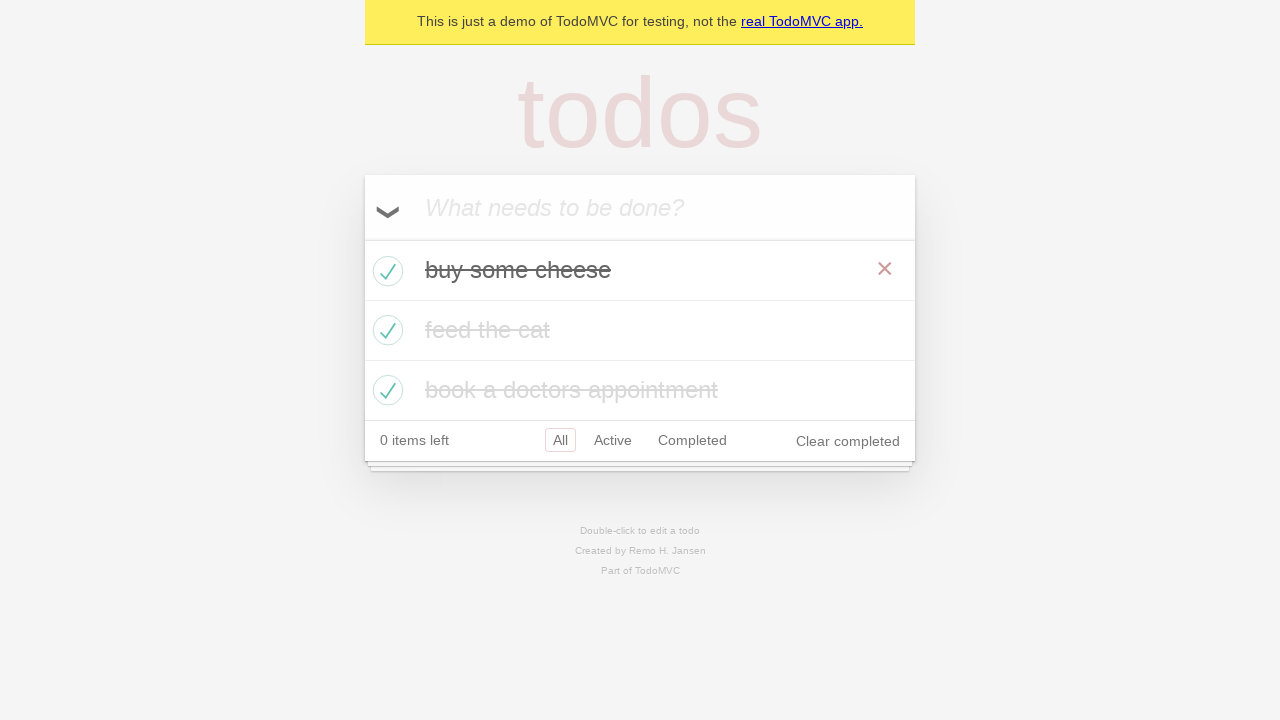

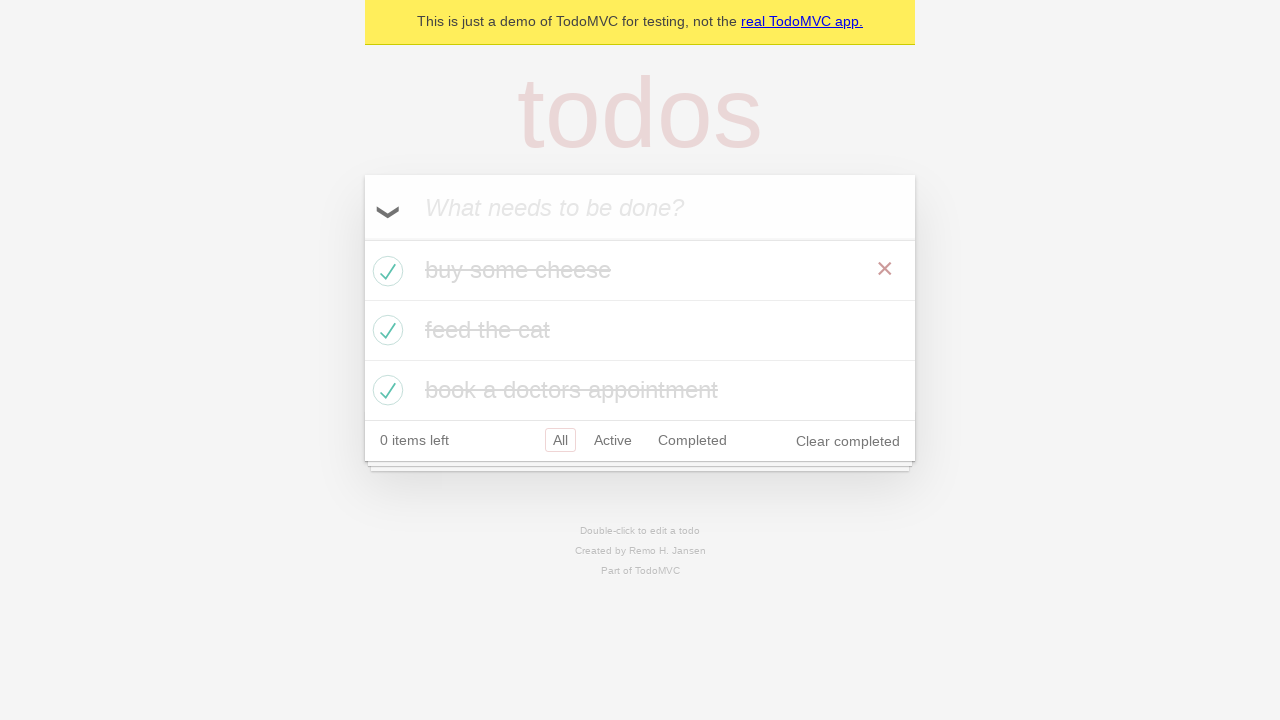